Tests adding multiple vegetable items to cart on an e-commerce site by finding products by name and clicking their add to cart buttons

Starting URL: https://rahulshettyacademy.com/seleniumPractise/

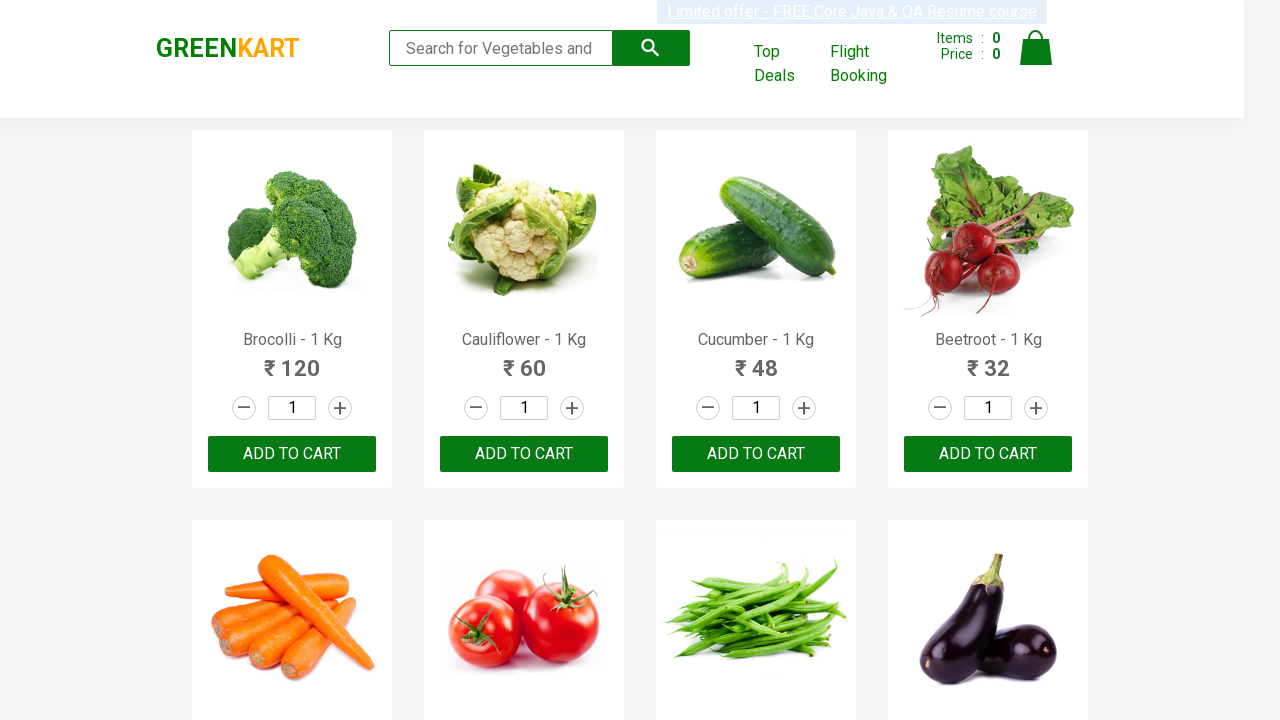

Waited for product list to load
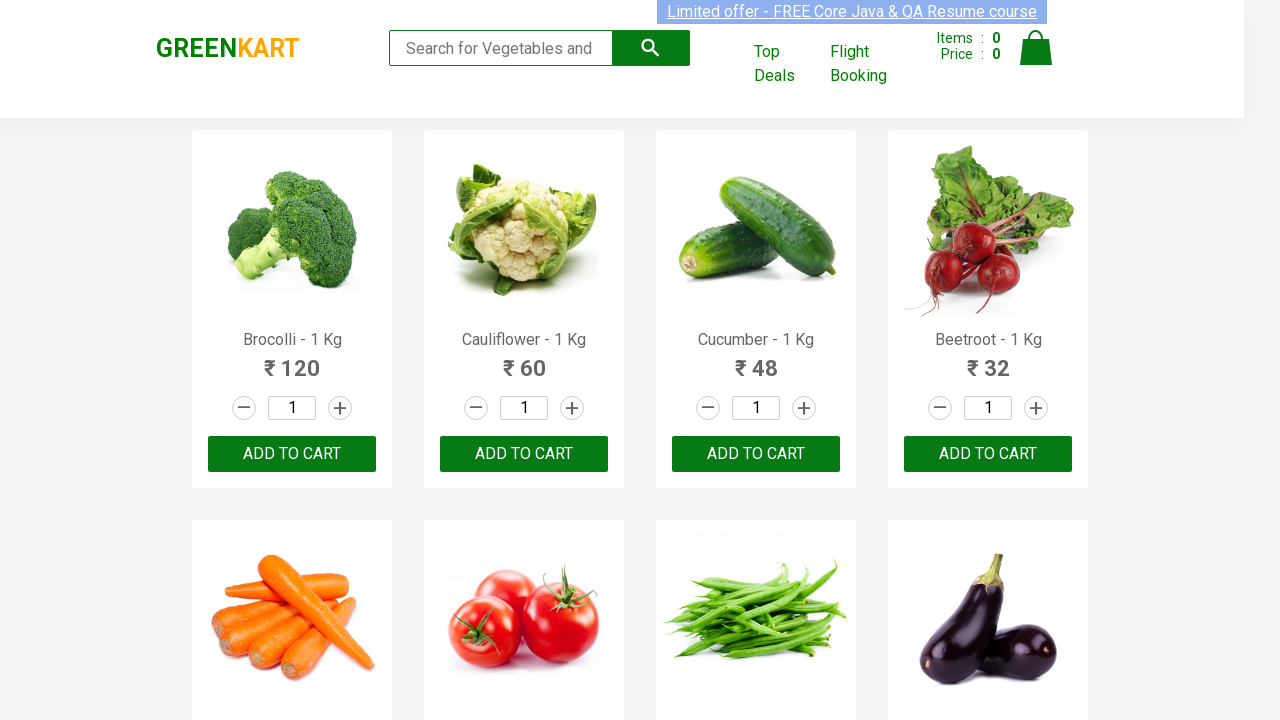

Retrieved all product elements from page
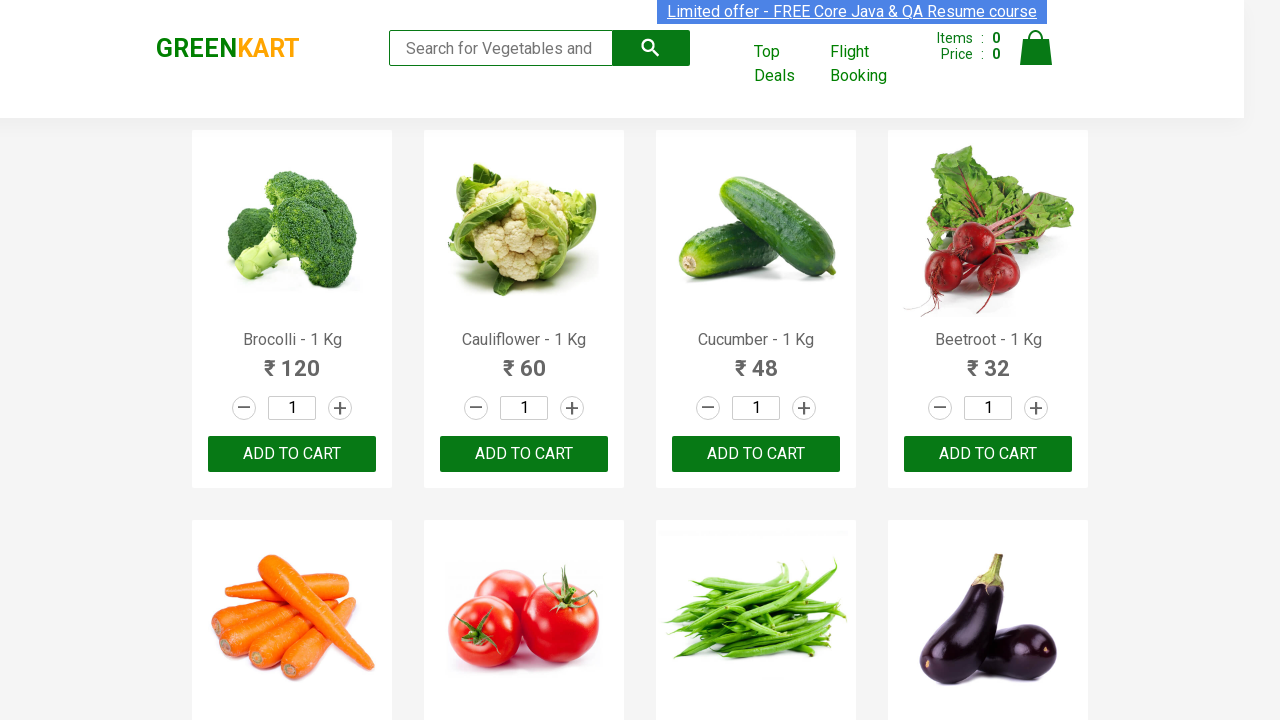

Clicked 'Add to cart' button for Brocolli at (292, 454) on div.product-action button >> nth=0
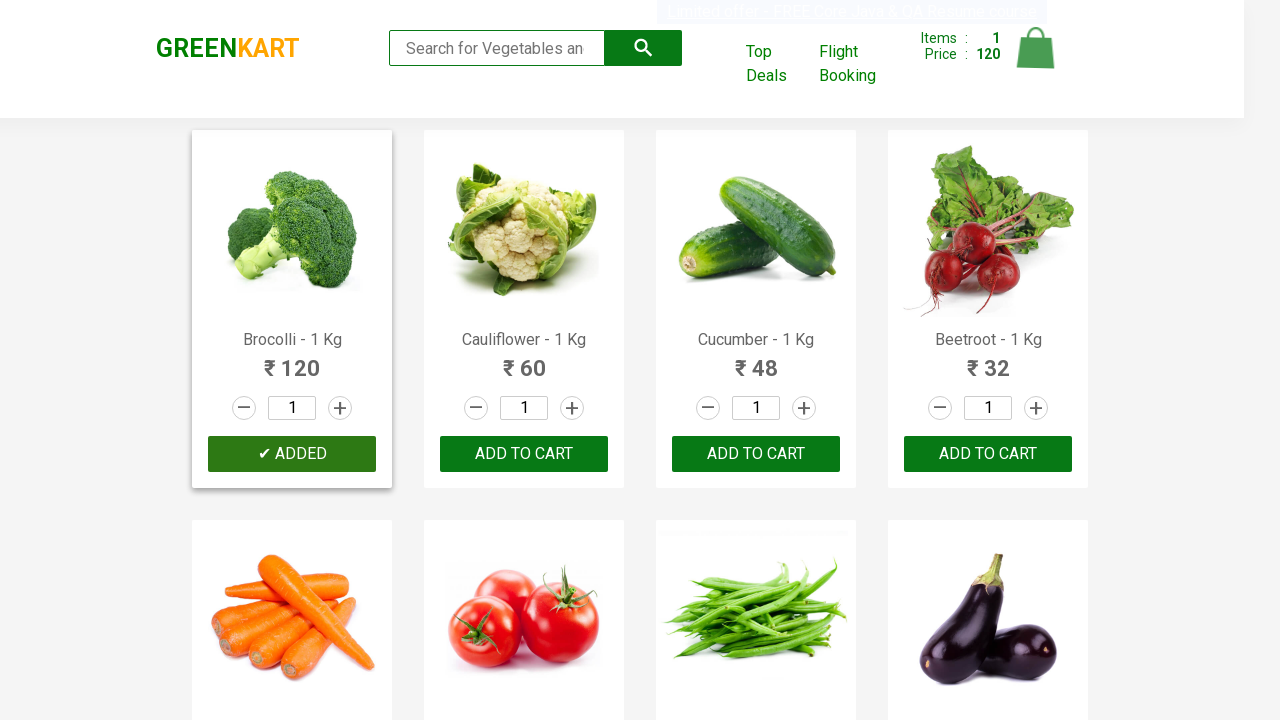

Clicked 'Add to cart' button for Cucumber at (756, 454) on div.product-action button >> nth=2
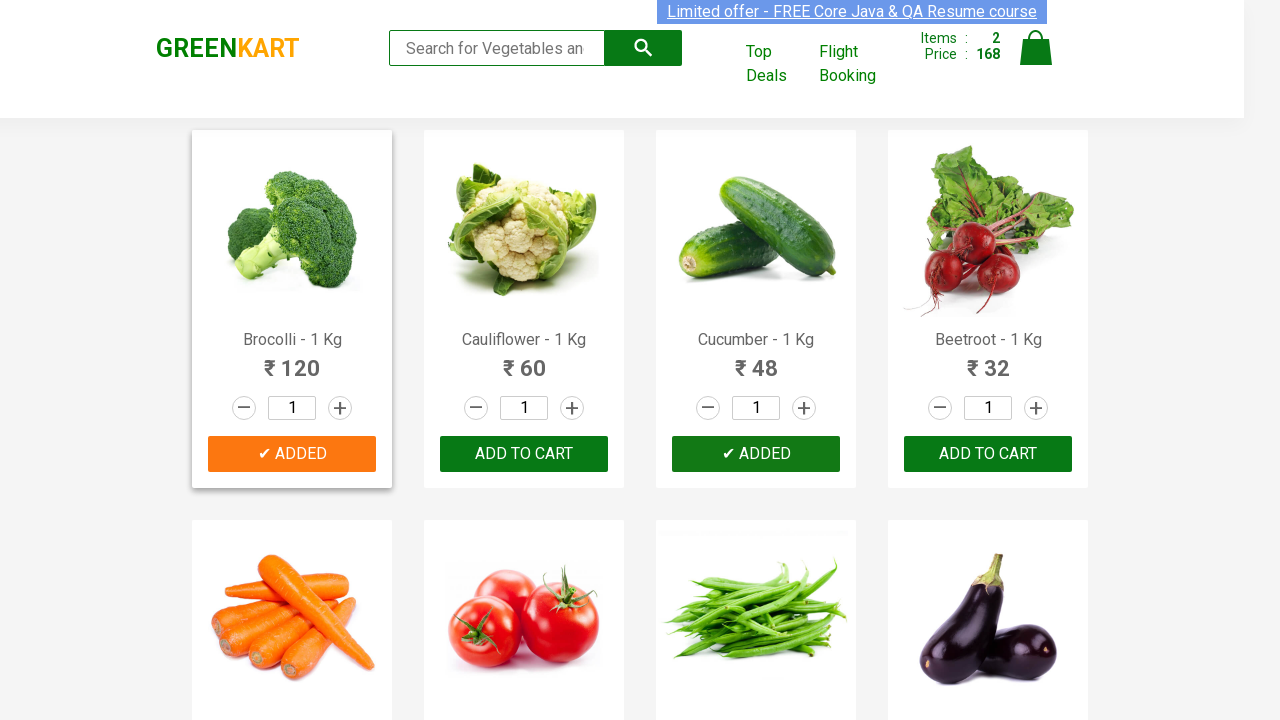

Clicked 'Add to cart' button for Beetroot at (988, 454) on div.product-action button >> nth=3
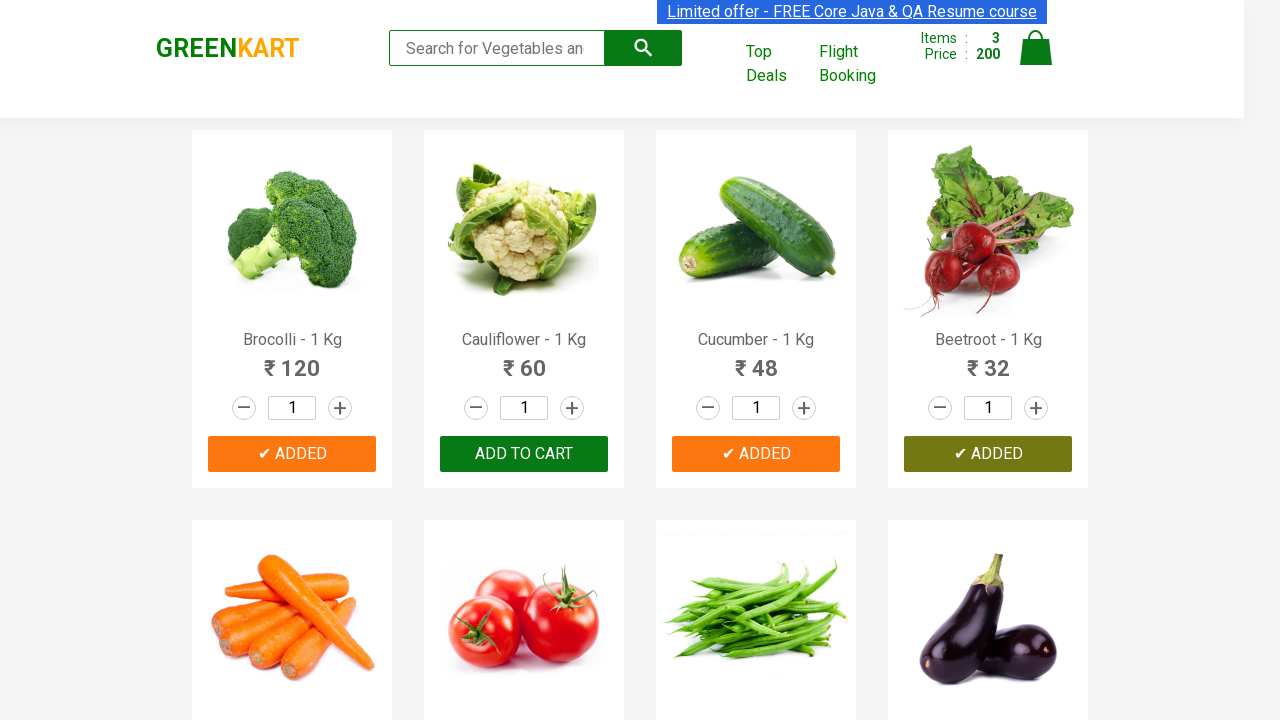

Successfully added all 3 items to cart
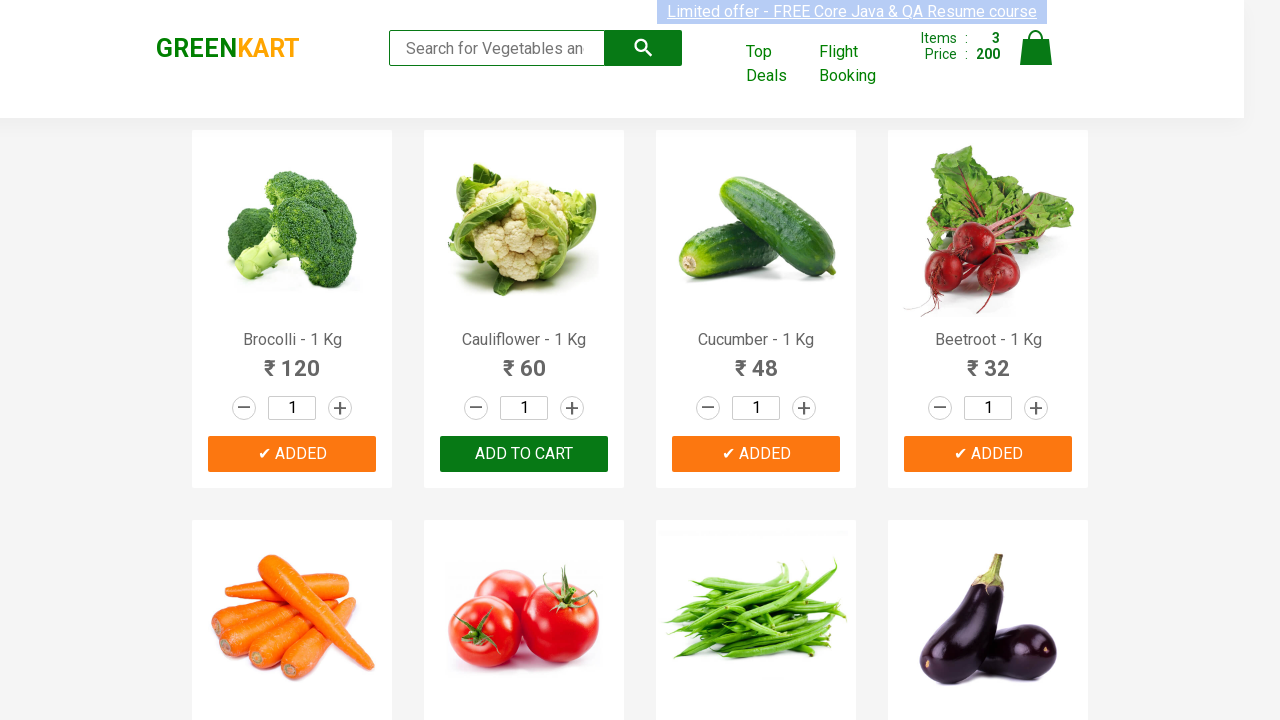

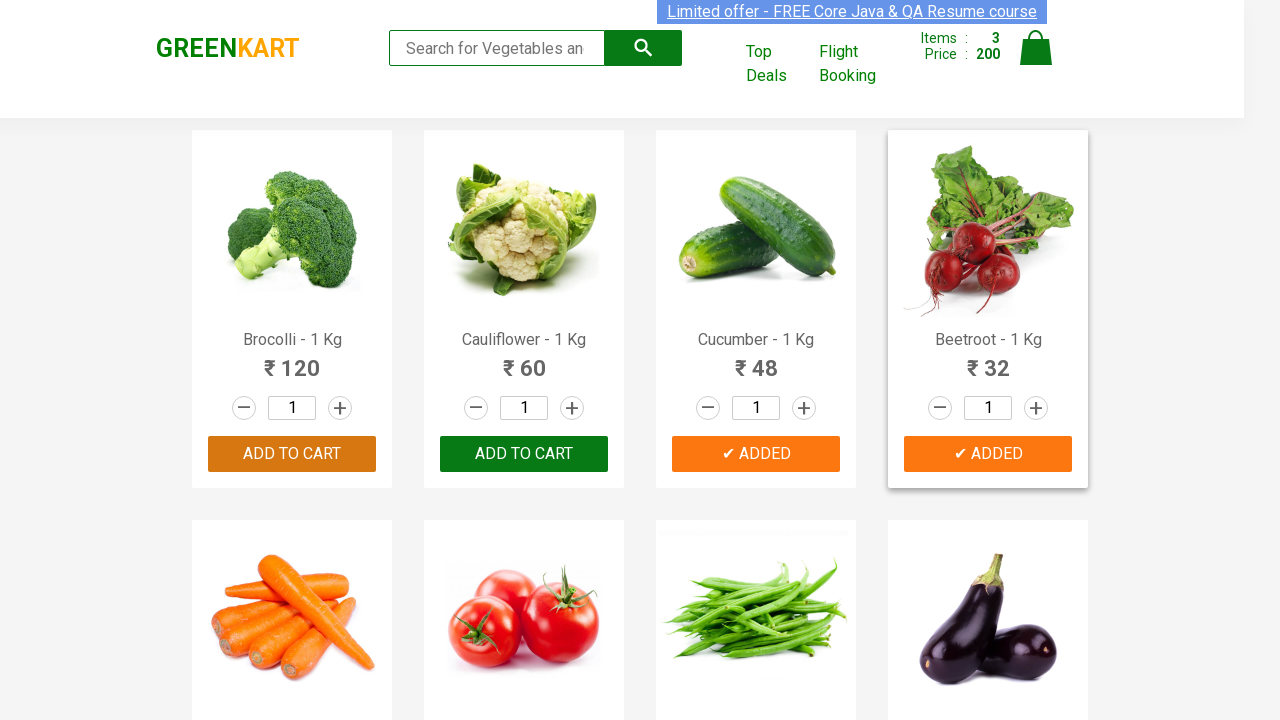